Tests jQuery UI menu navigation by clicking through a series of menu items to verify dropdown menu functionality works correctly.

Starting URL: https://the-internet.herokuapp.com/jqueryui/menu

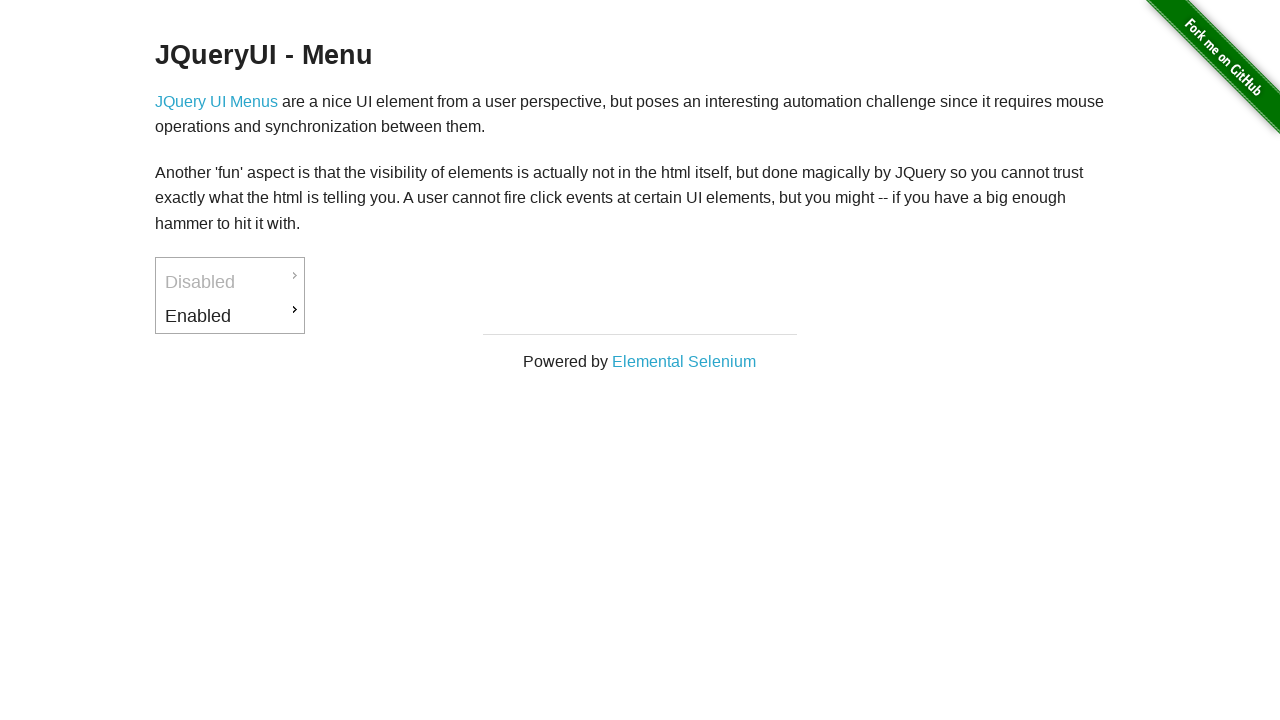

Clicked on first menu item (Enabled) at (230, 316) on #ui-id-3 > a
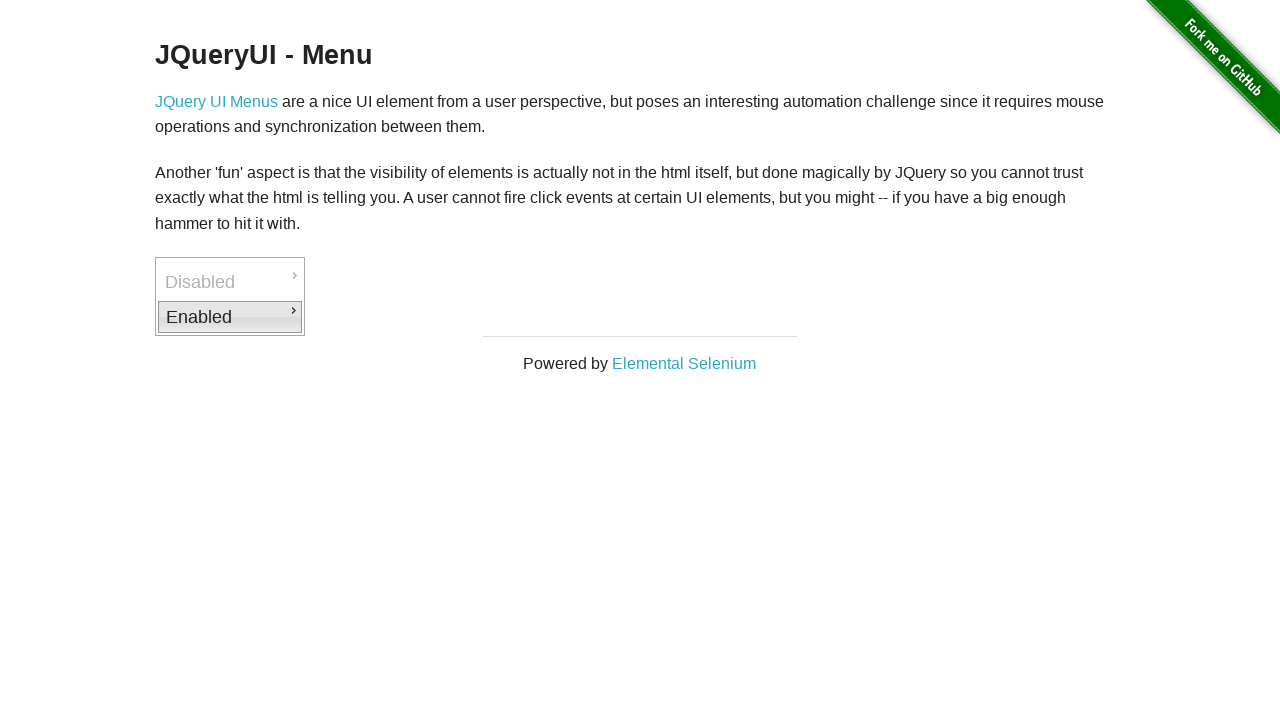

Waited 500ms for submenu to appear
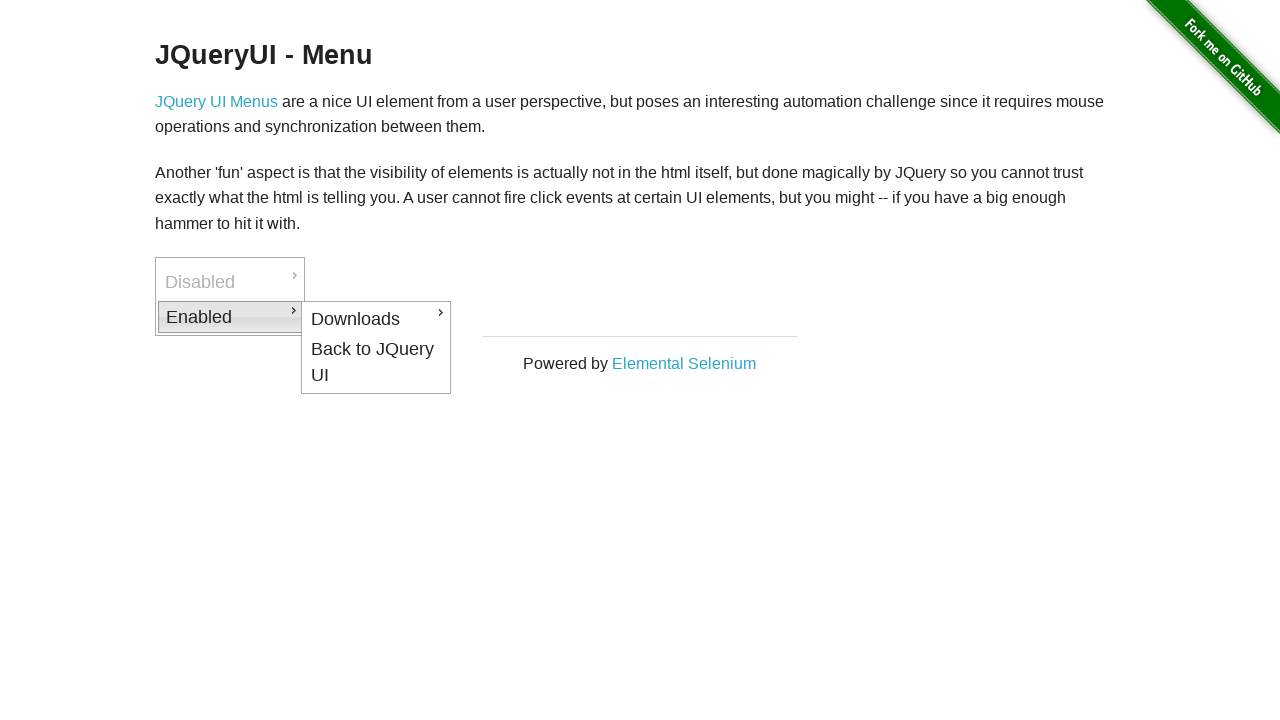

Clicked on second menu item (Downloads) at (376, 319) on #ui-id-4
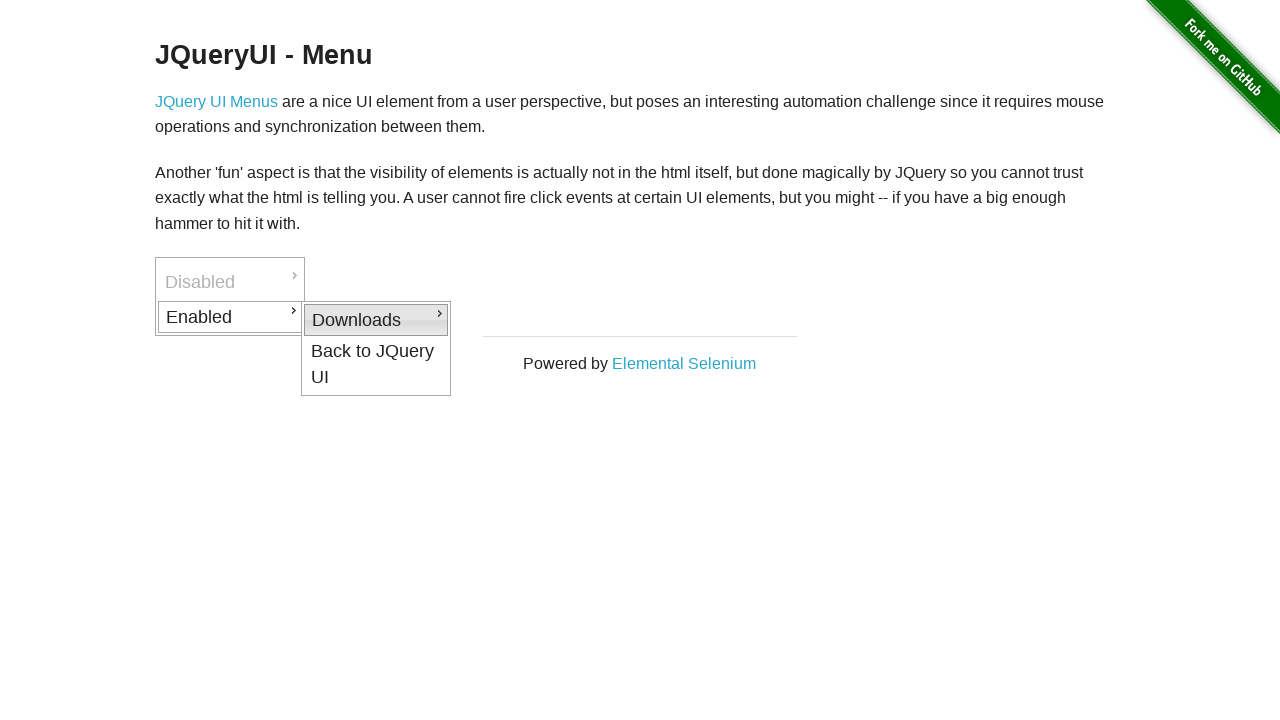

Waited 500ms for nested submenu to appear
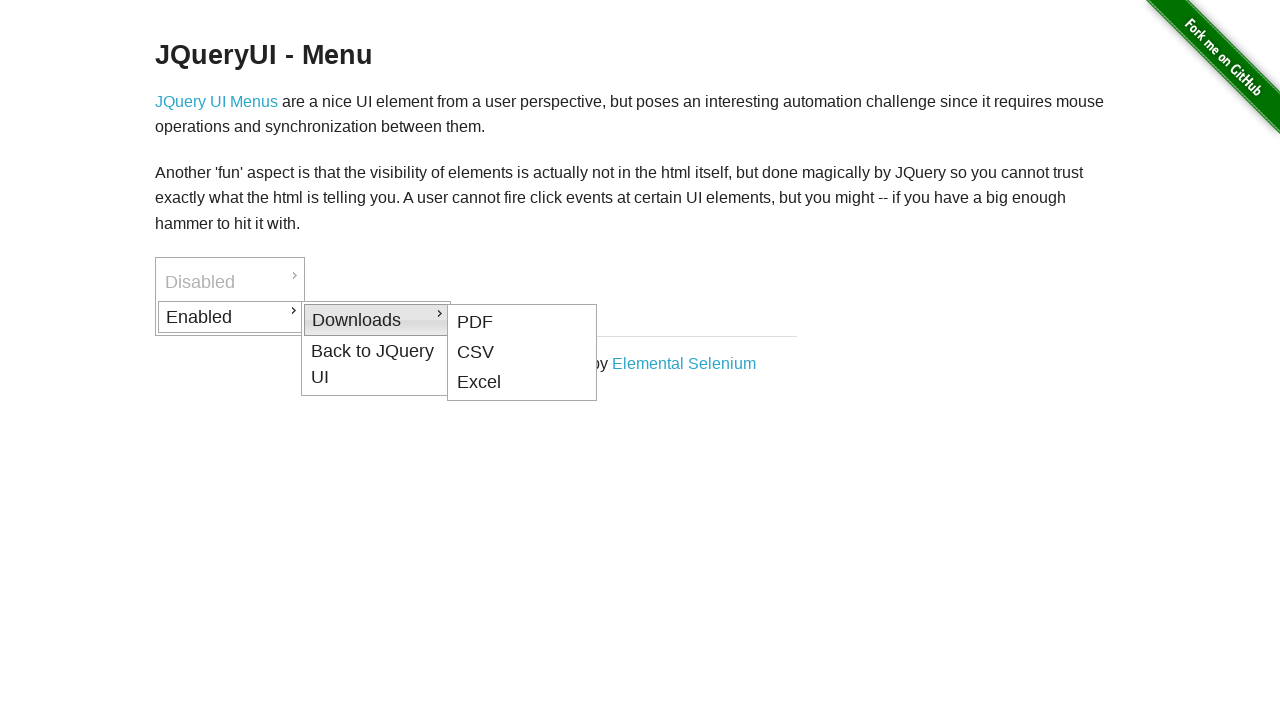

Clicked on third menu item (PDF) at (522, 322) on #ui-id-5
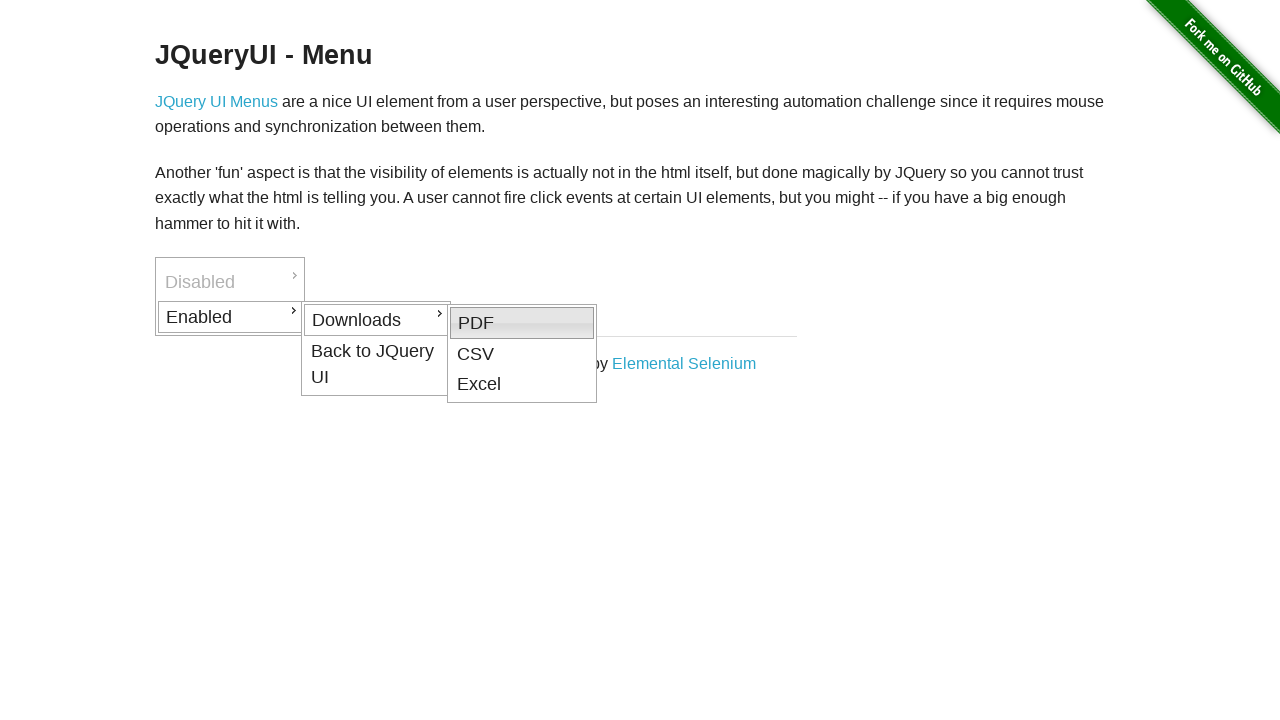

Waited 1000ms for action to complete
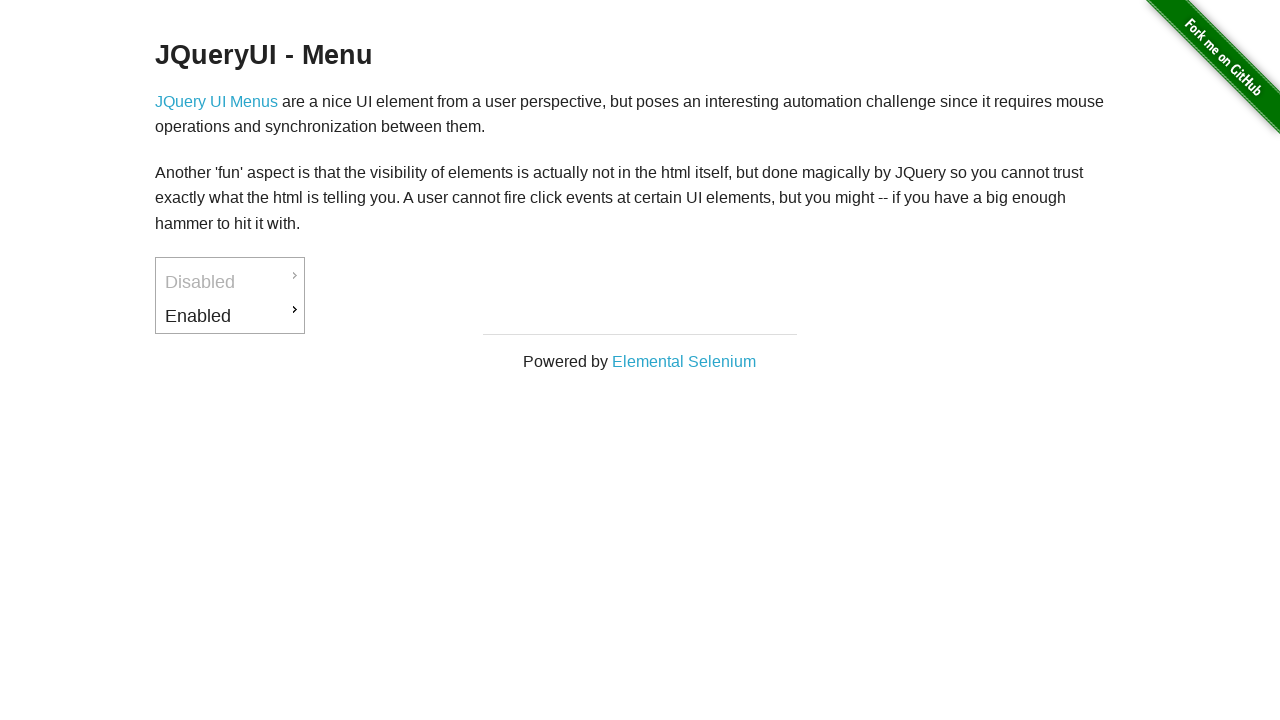

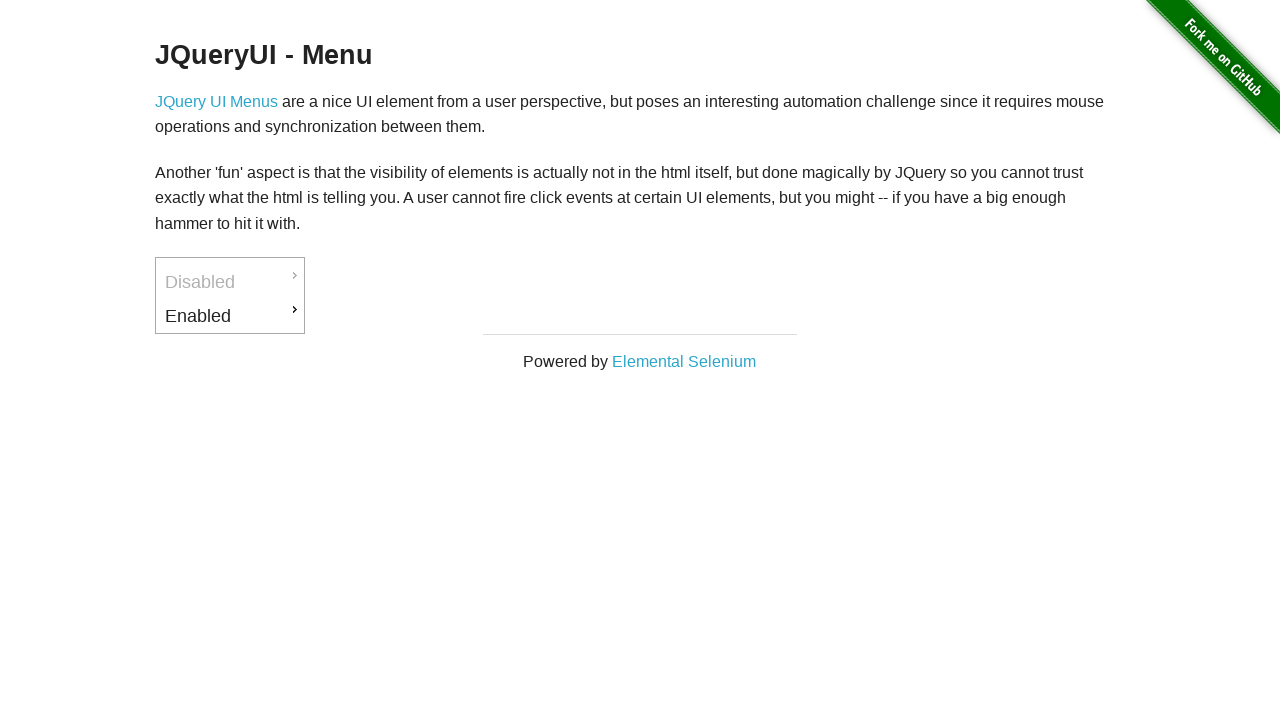